Tests the dark/light mode switch functionality by clicking the theme button and verifying color change

Starting URL: https://game-explorer-lac-sigma.vercel.app/

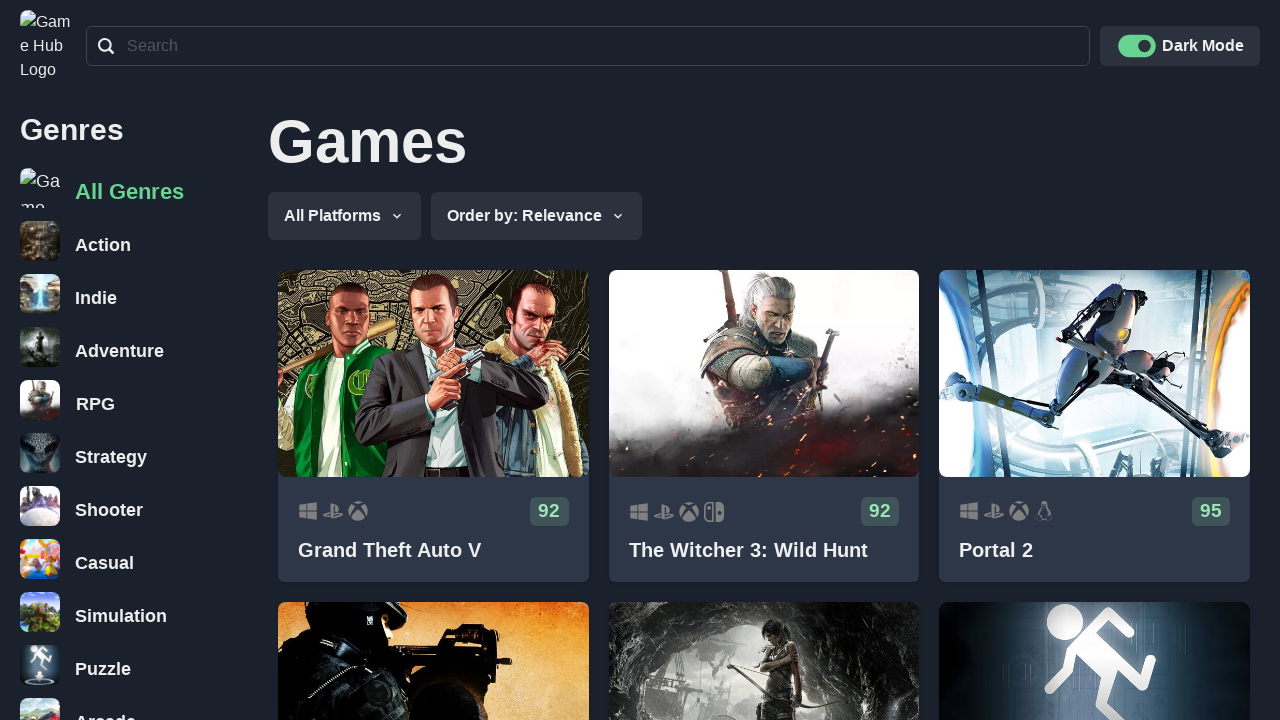

Retrieved initial background color
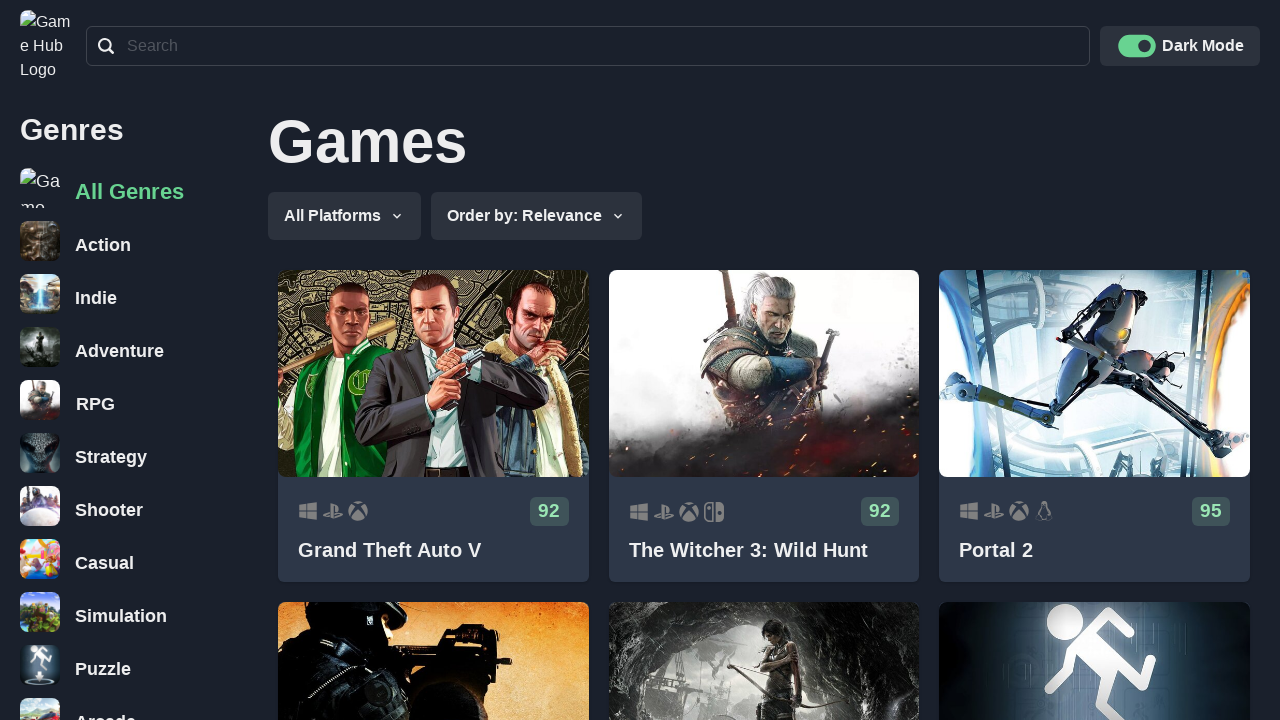

Clicked theme switch button at (1180, 46) on nav.css-134xcib button
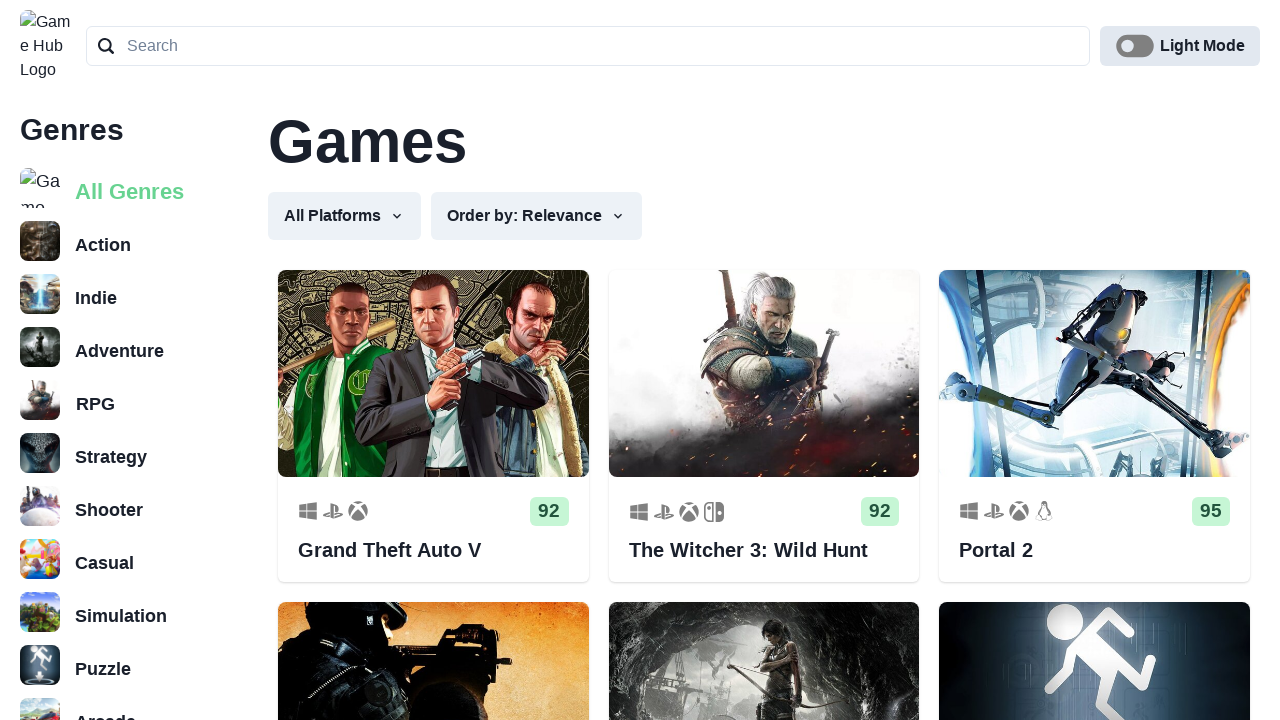

Retrieved new background color after theme switch
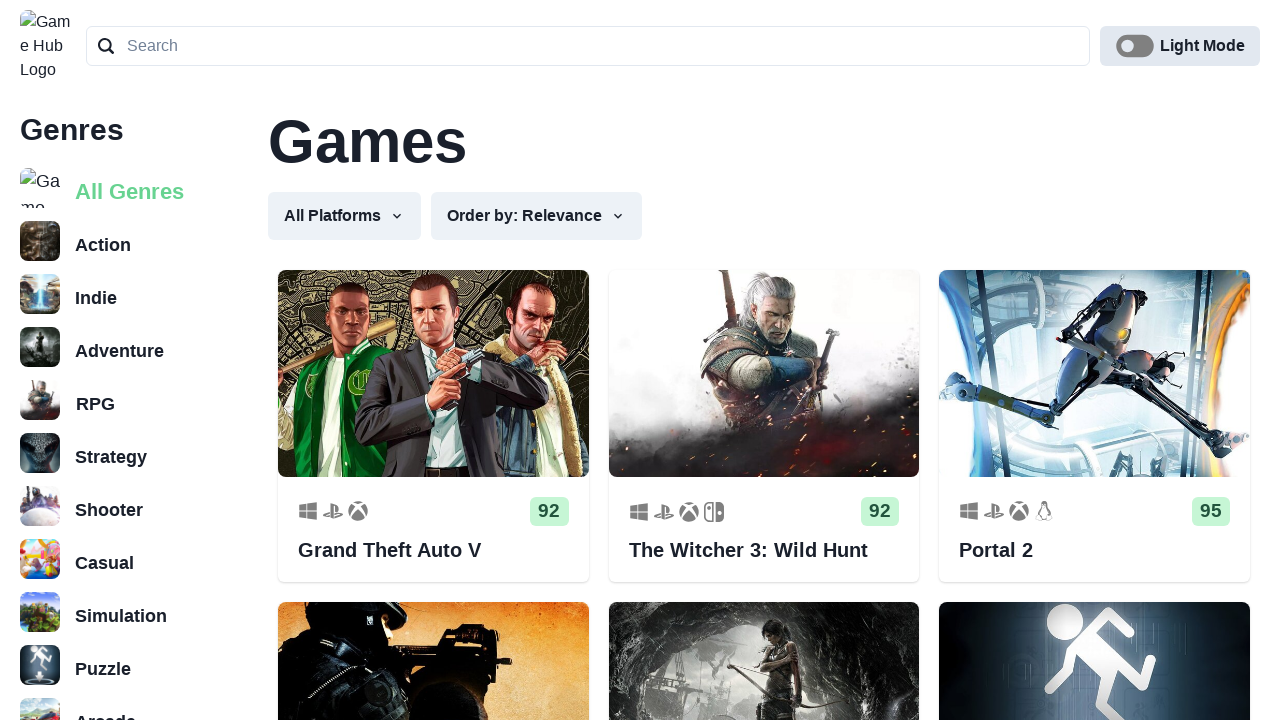

Verified that background color changed from light/dark mode switch
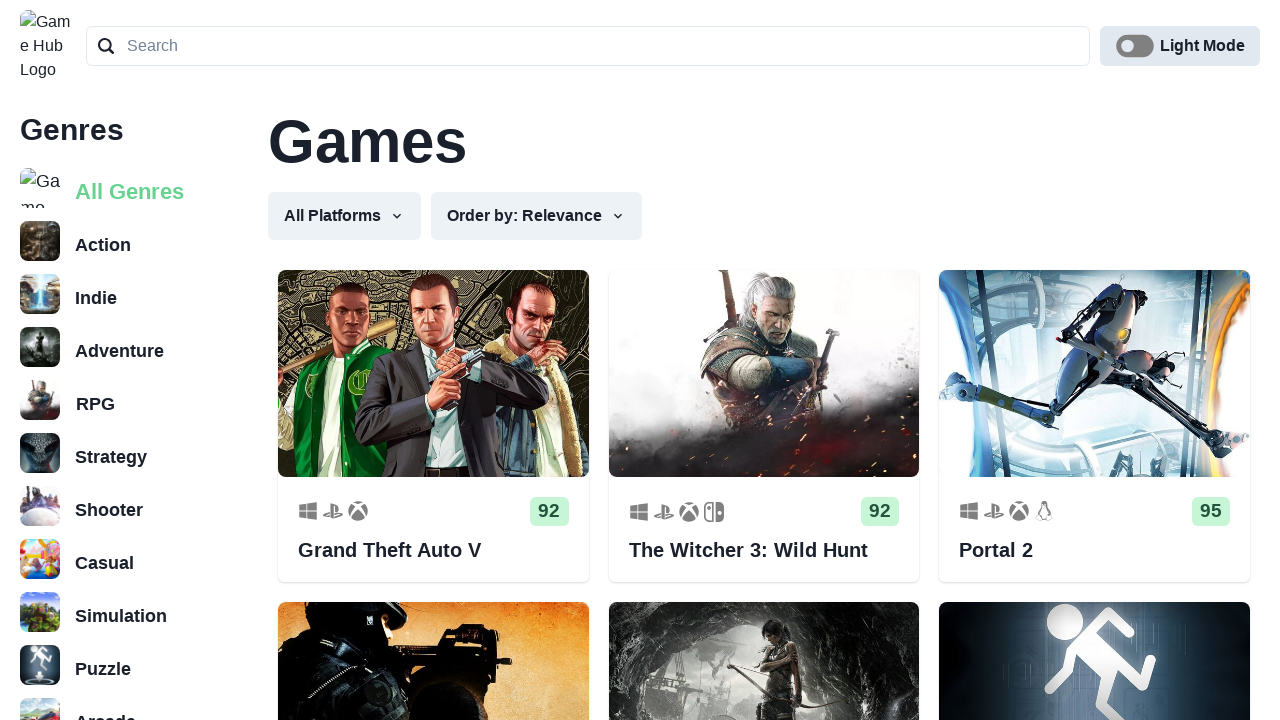

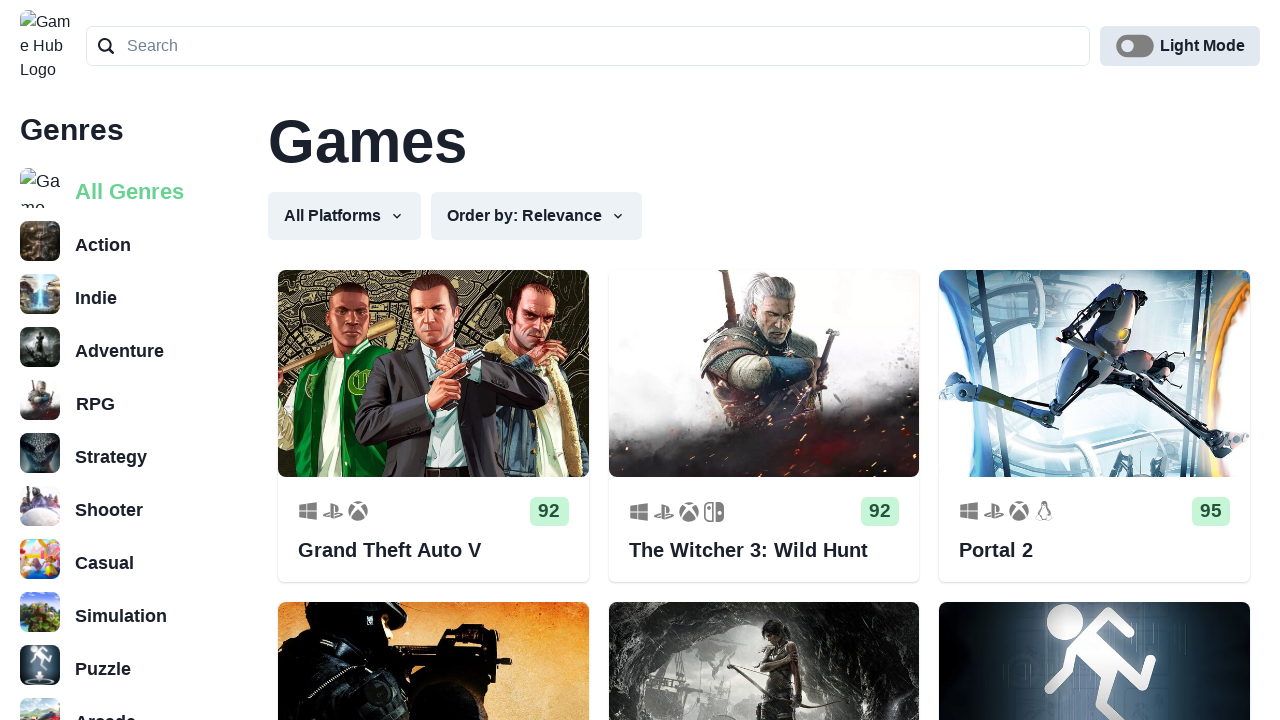